Tests that clicking the Home button in the navigation menu always returns the user to the homepage, regardless of the current page.

Starting URL: https://katalon-demo-cura.herokuapp.com/

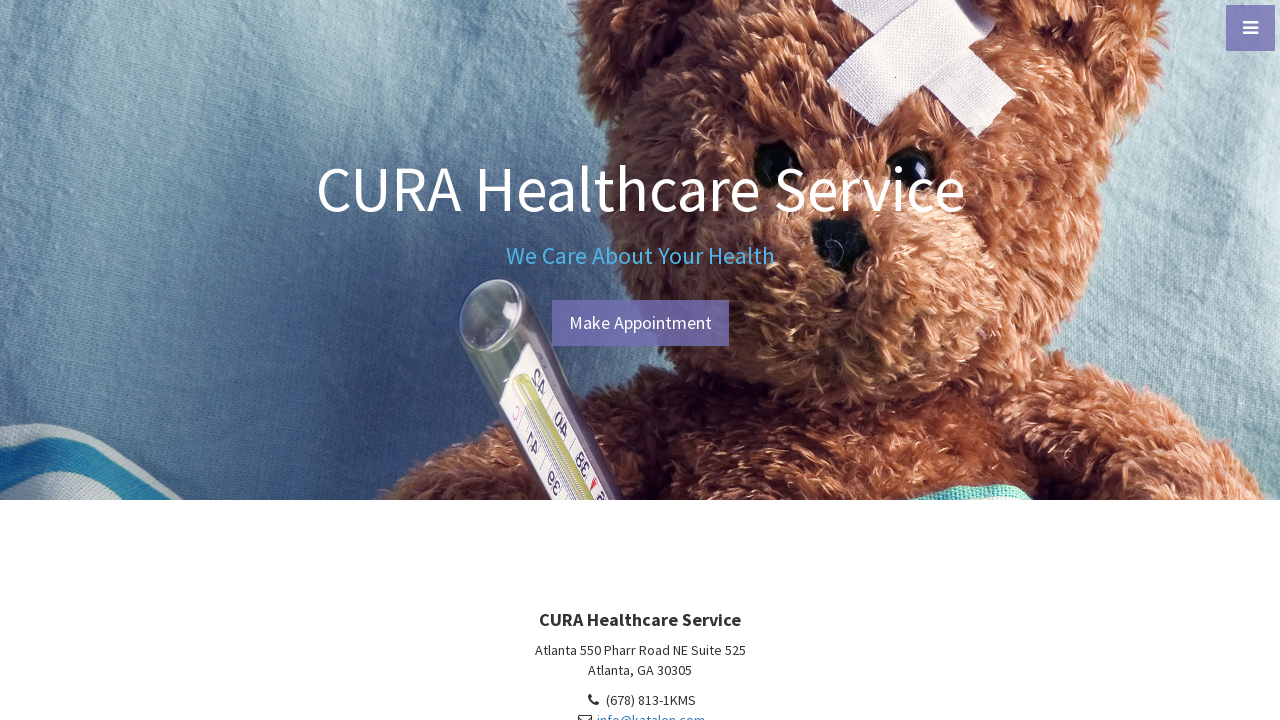

Clicked menu toggle to open navigation at (1250, 28) on #menu-toggle
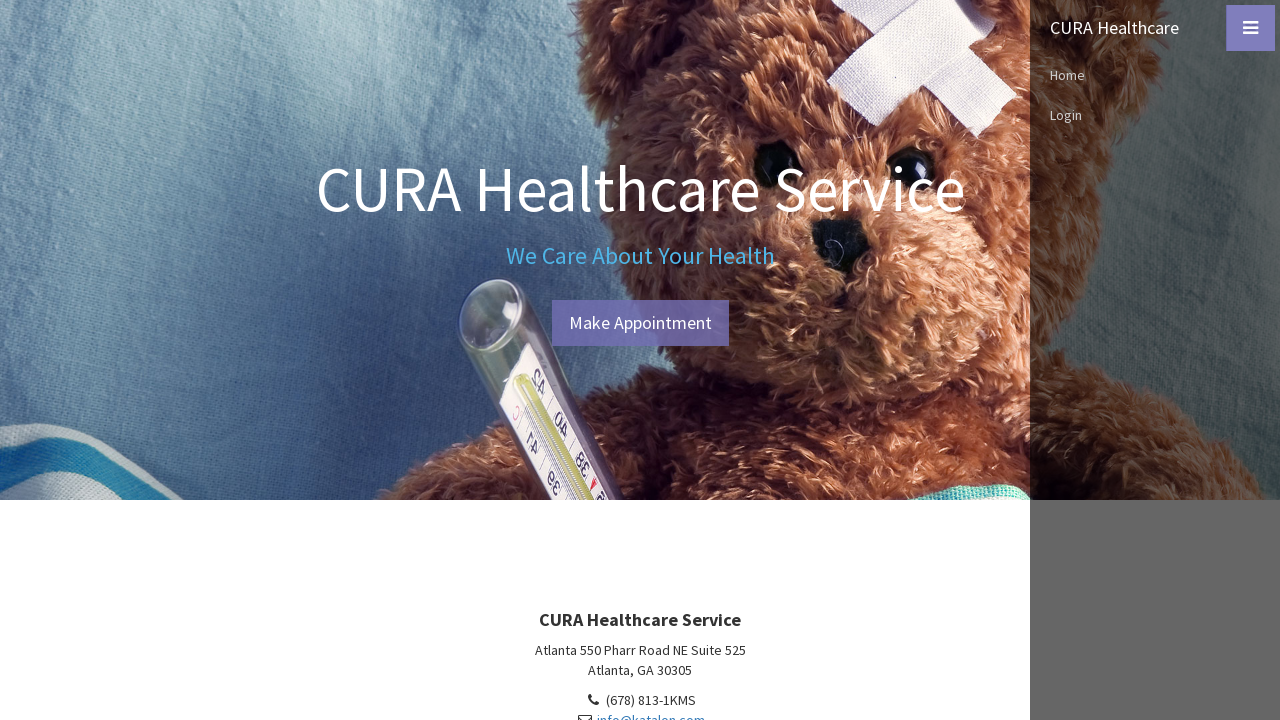

Clicked Login link to navigate away from homepage at (1155, 115) on a:has-text('Login')
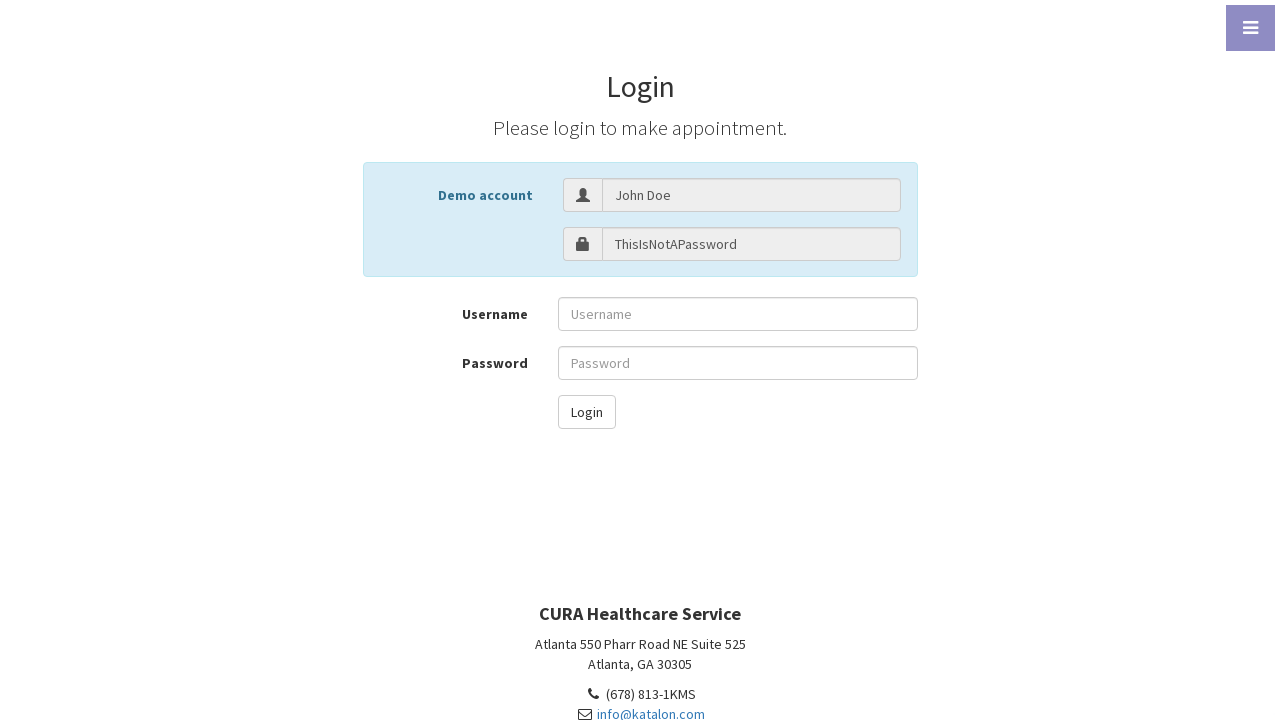

Waited for page to load (networkidle state)
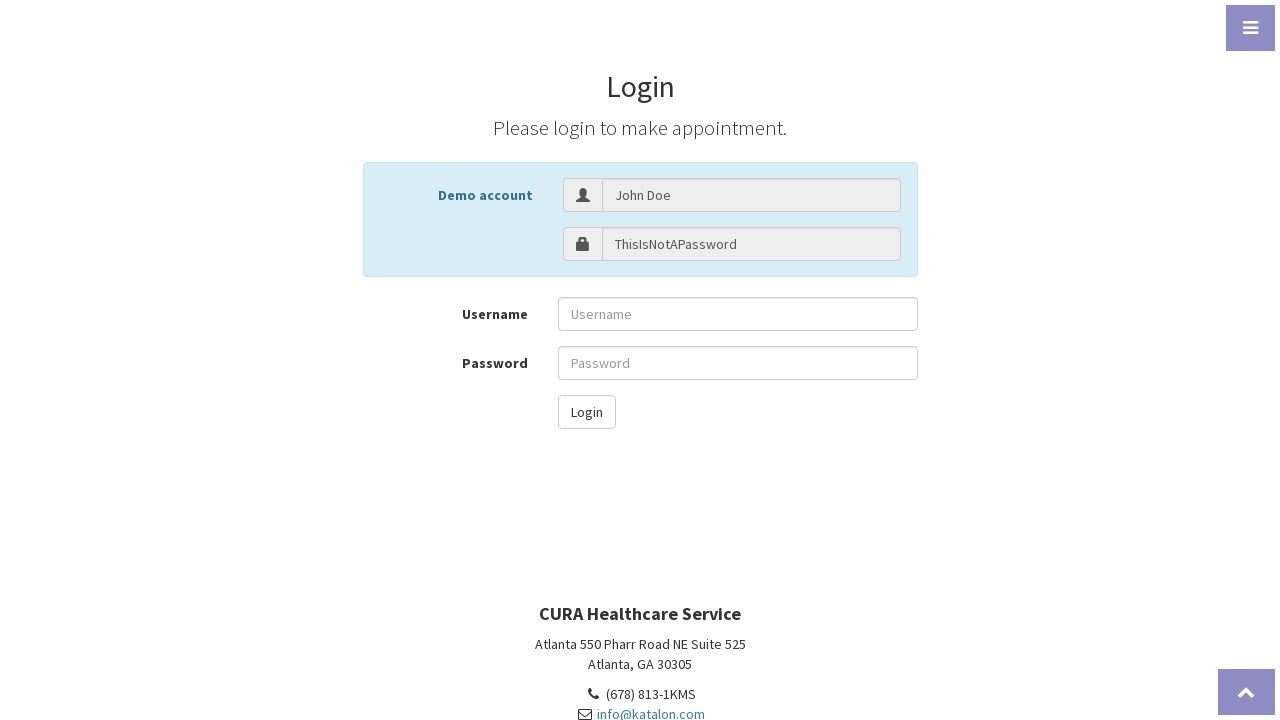

Clicked menu toggle to open navigation again at (1250, 28) on #menu-toggle
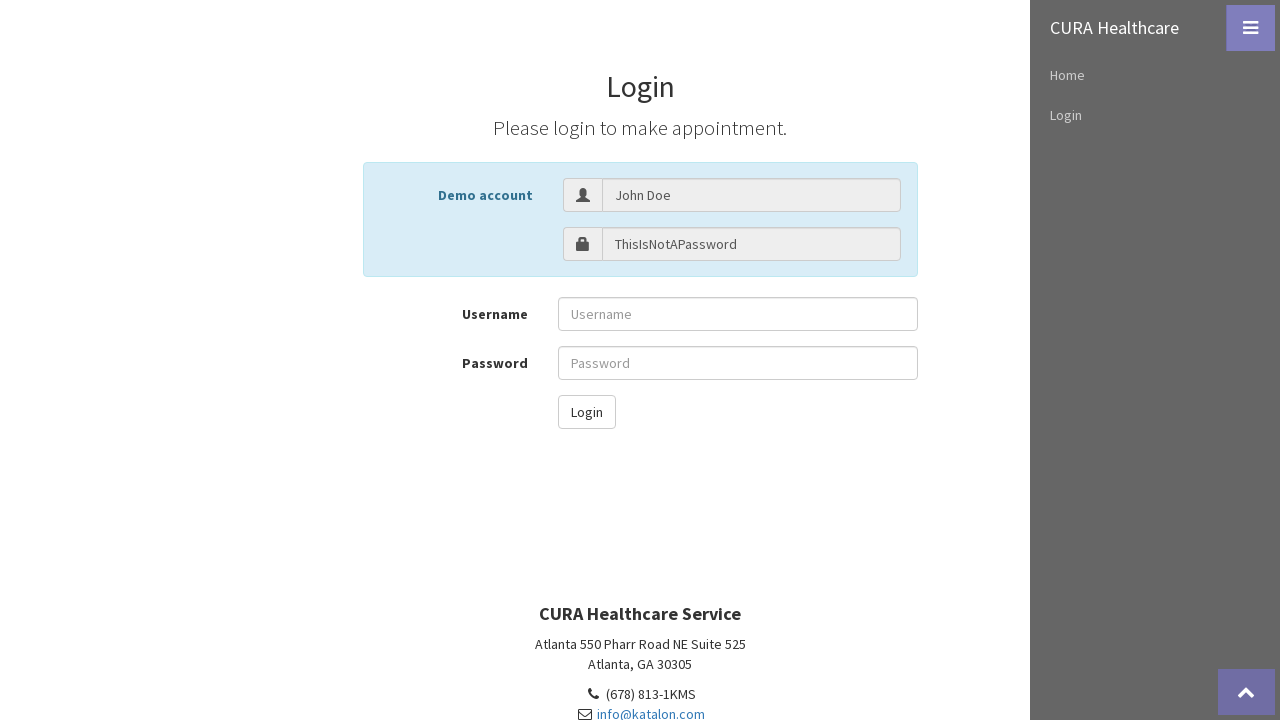

Clicked Home link to return to homepage at (1155, 75) on a:has-text('Home')
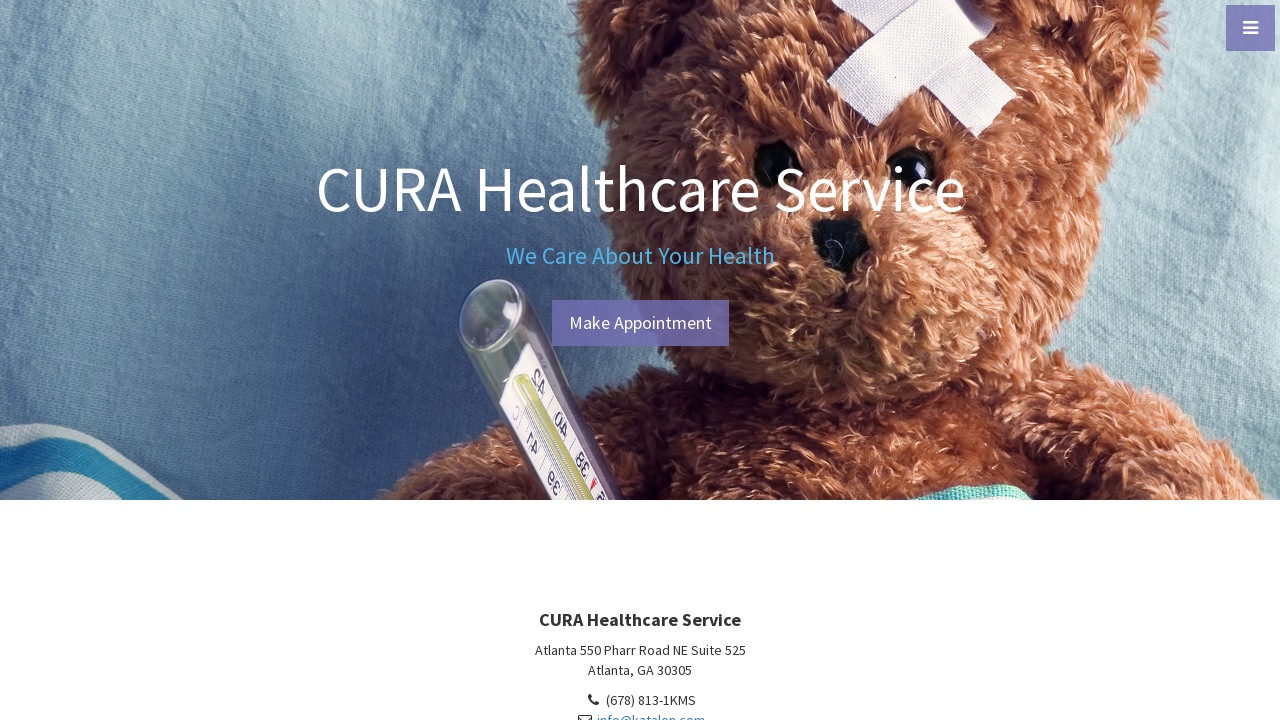

Verified navigation back to homepage URL
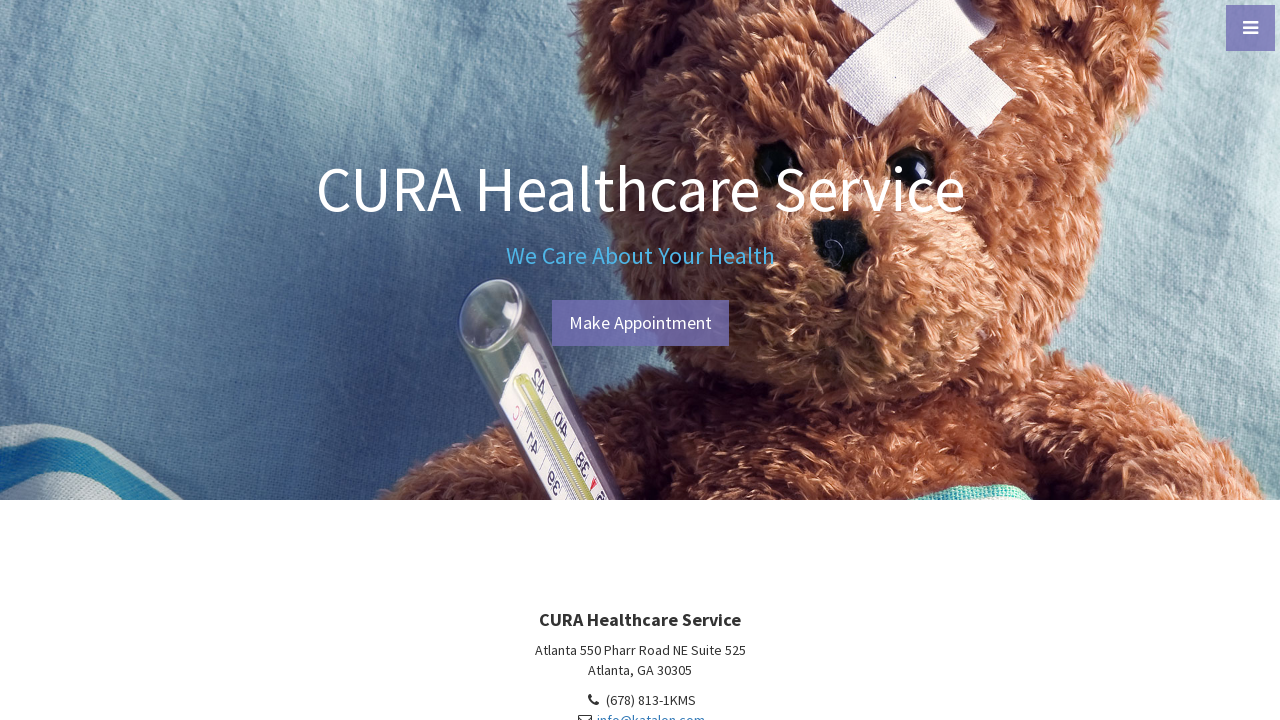

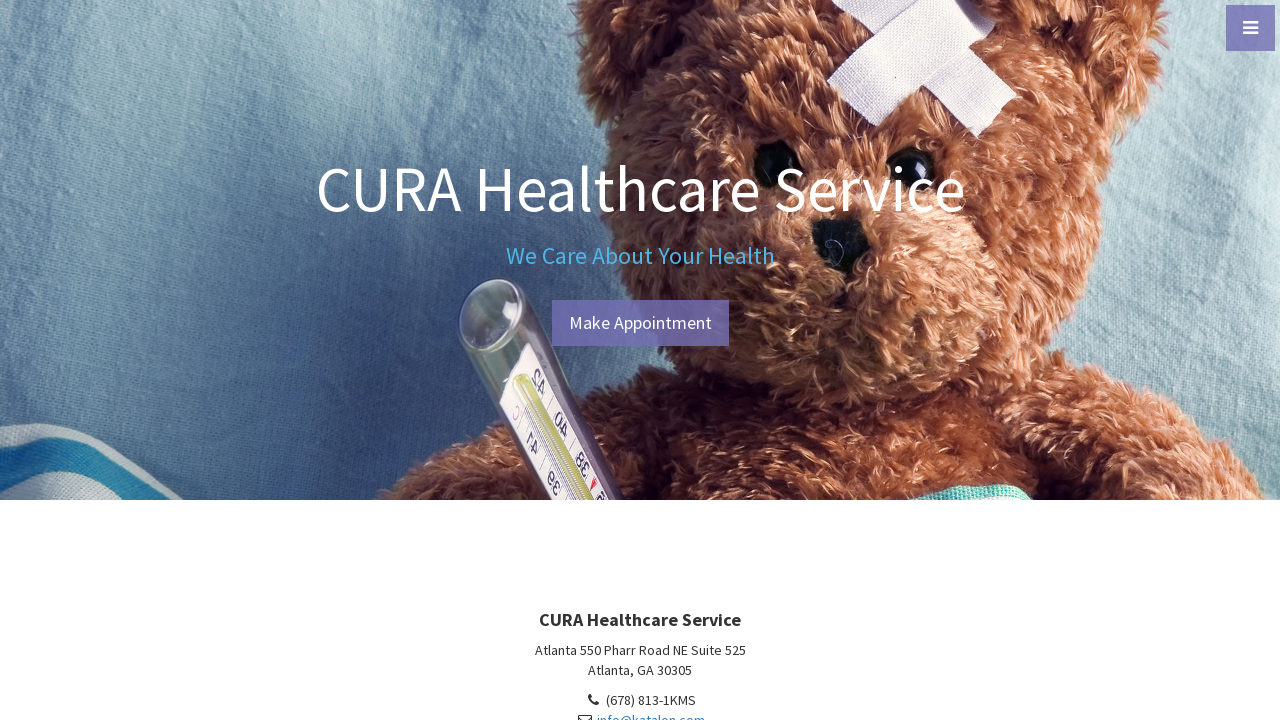